Tests JavaScript confirmation alert handling by clicking a button to trigger the alert, accepting it, and verifying the result message displays correctly.

Starting URL: http://the-internet.herokuapp.com/javascript_alerts

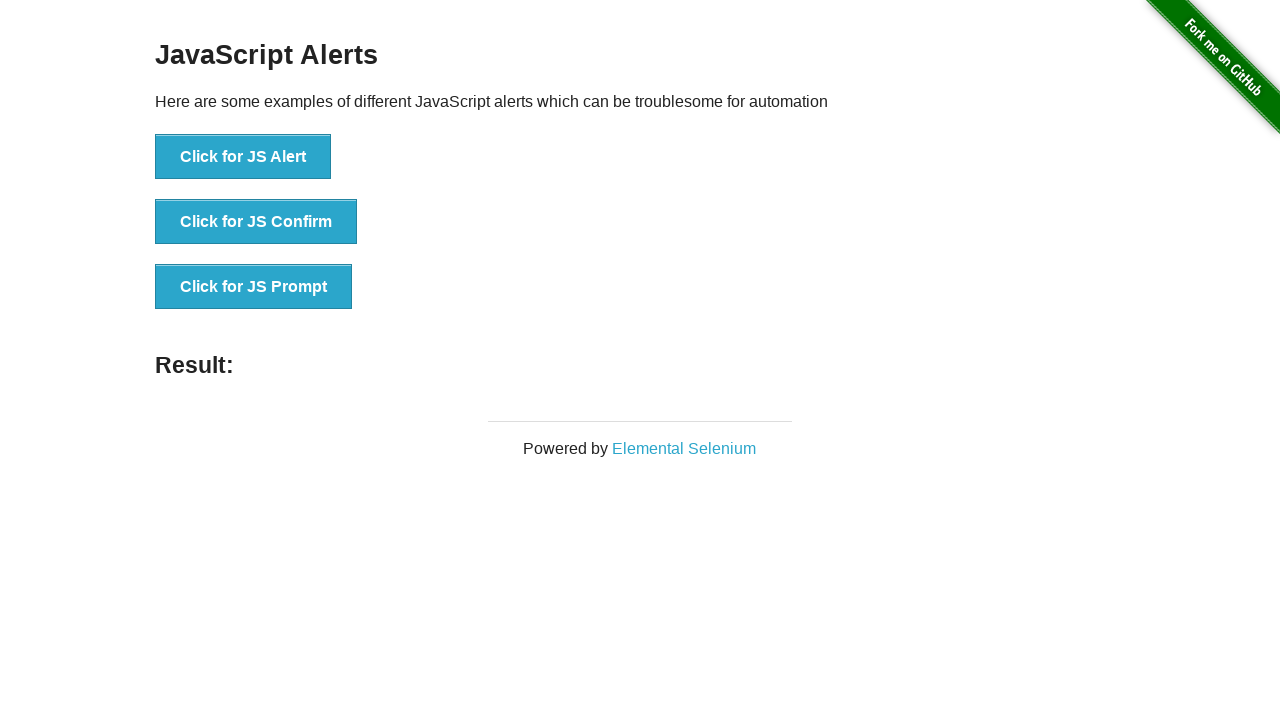

Clicked second button to trigger JavaScript confirmation alert at (256, 222) on button >> nth=1
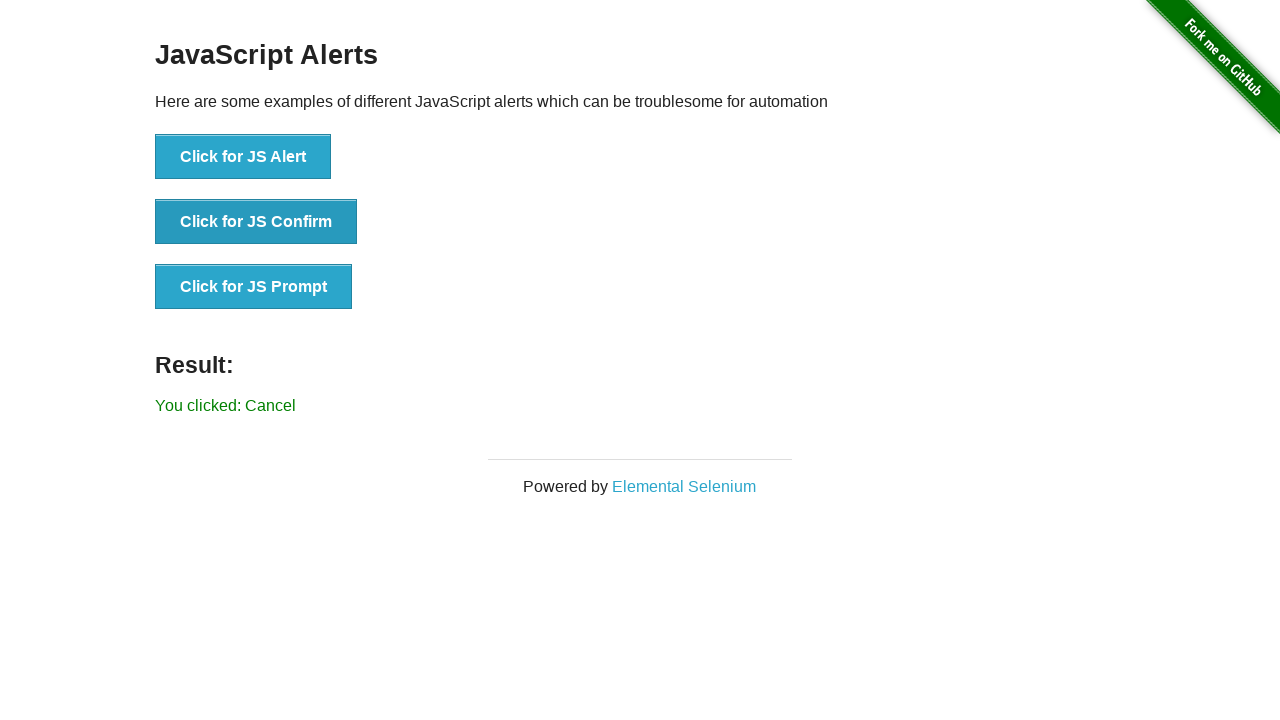

Set up dialog handler to accept confirmation alerts
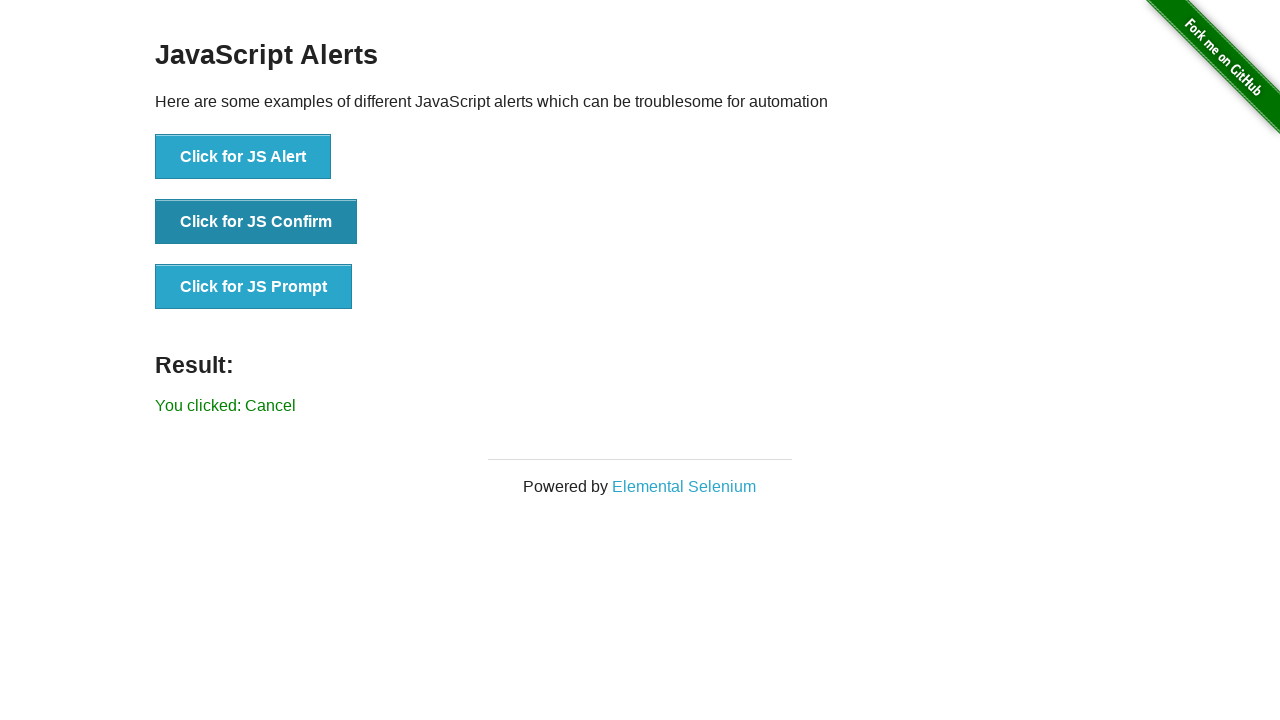

Clicked second button again to trigger dialog with handler active at (256, 222) on button >> nth=1
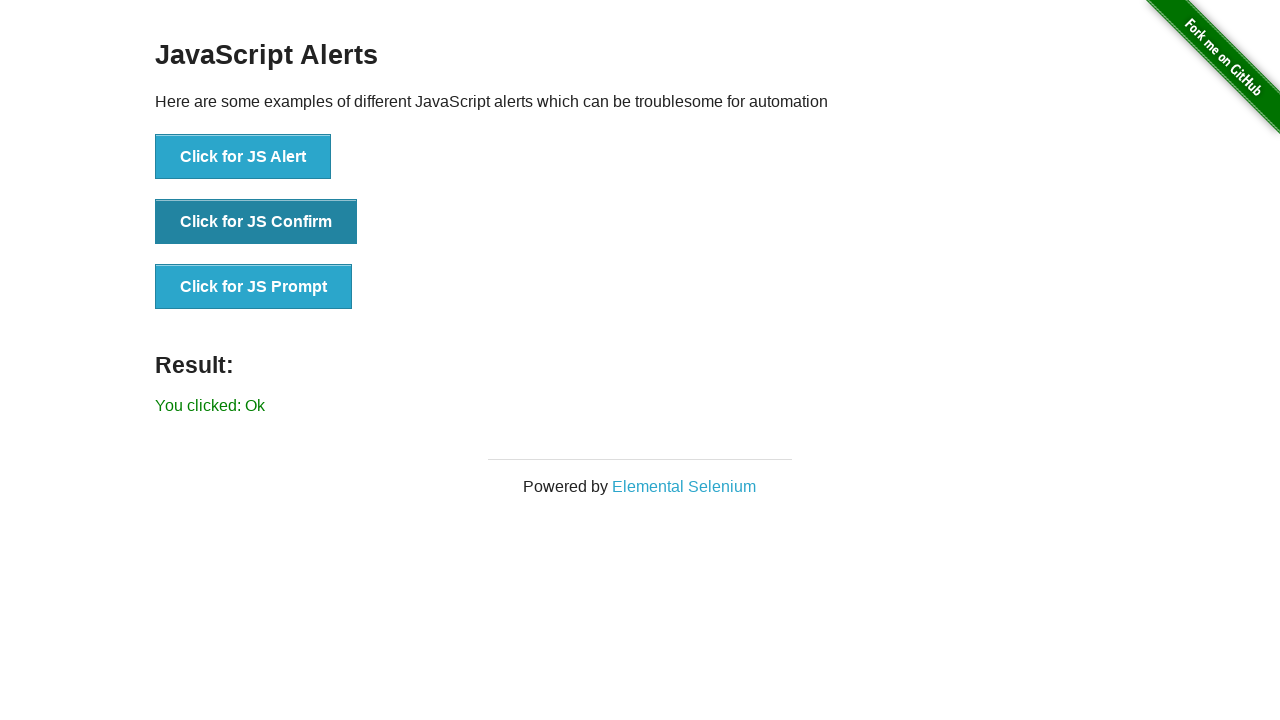

Result message element loaded
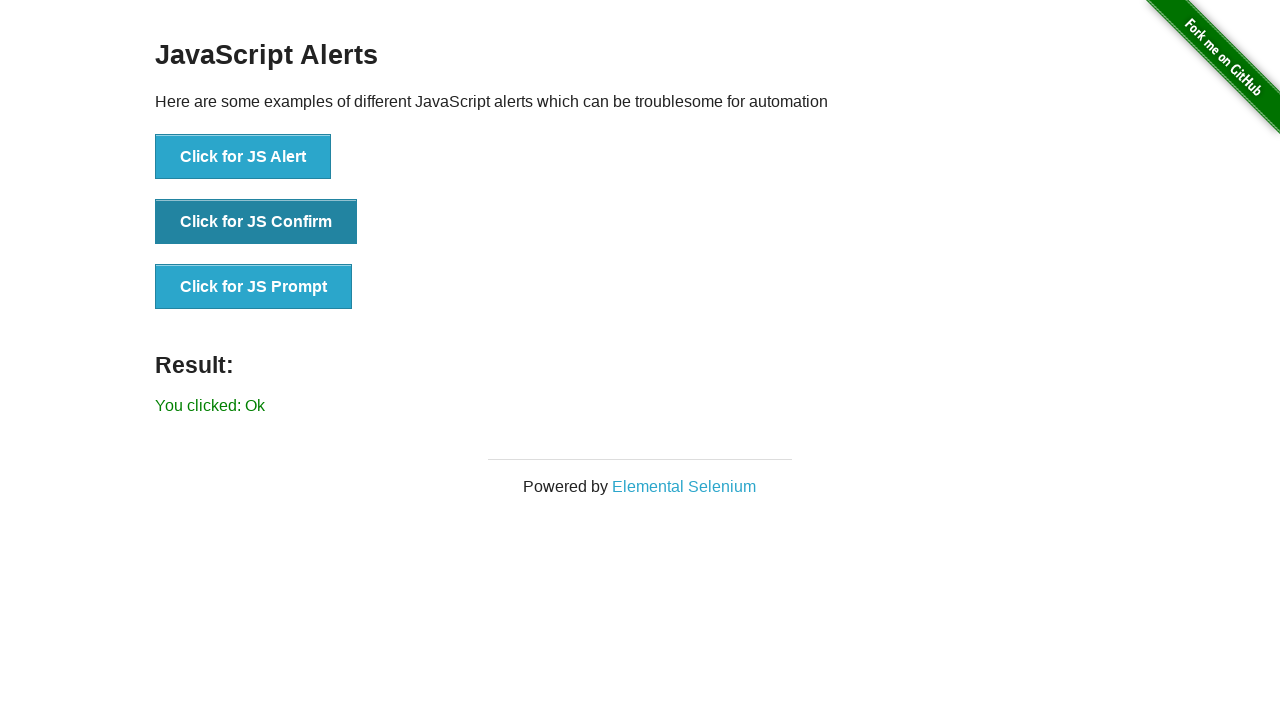

Retrieved result text: 'You clicked: Ok'
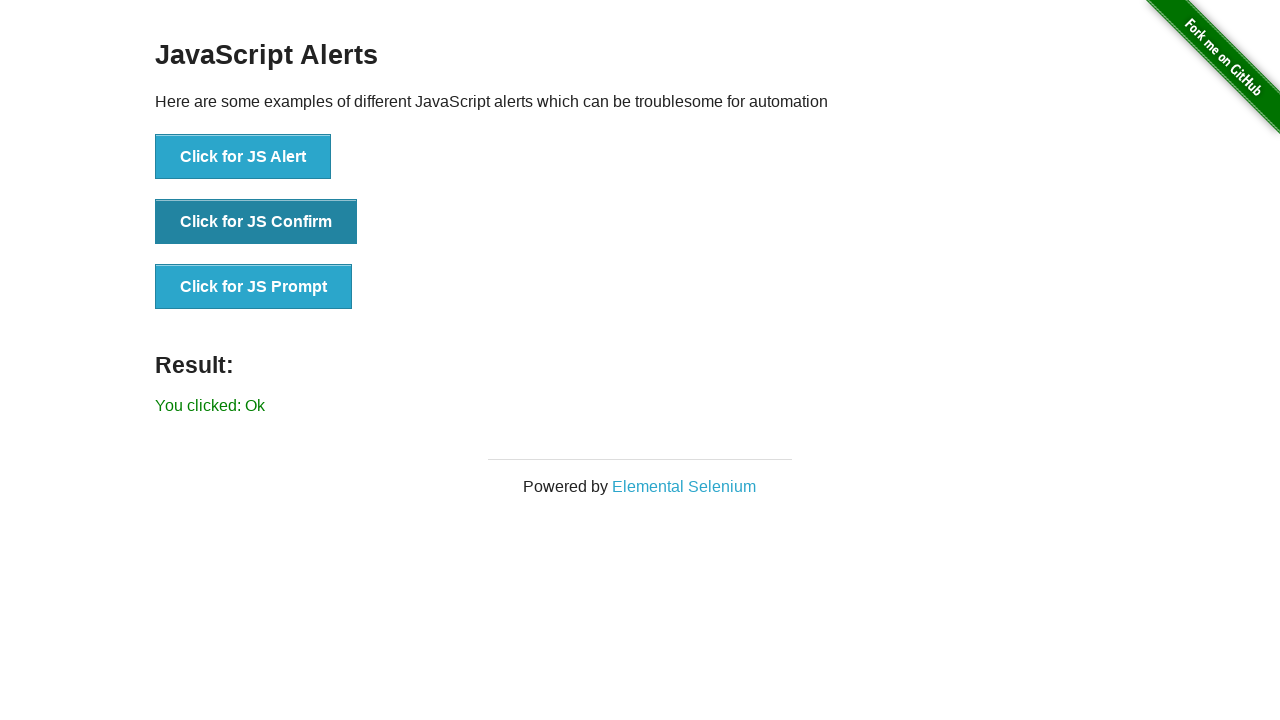

Verified result text matches expected value 'You clicked: Ok'
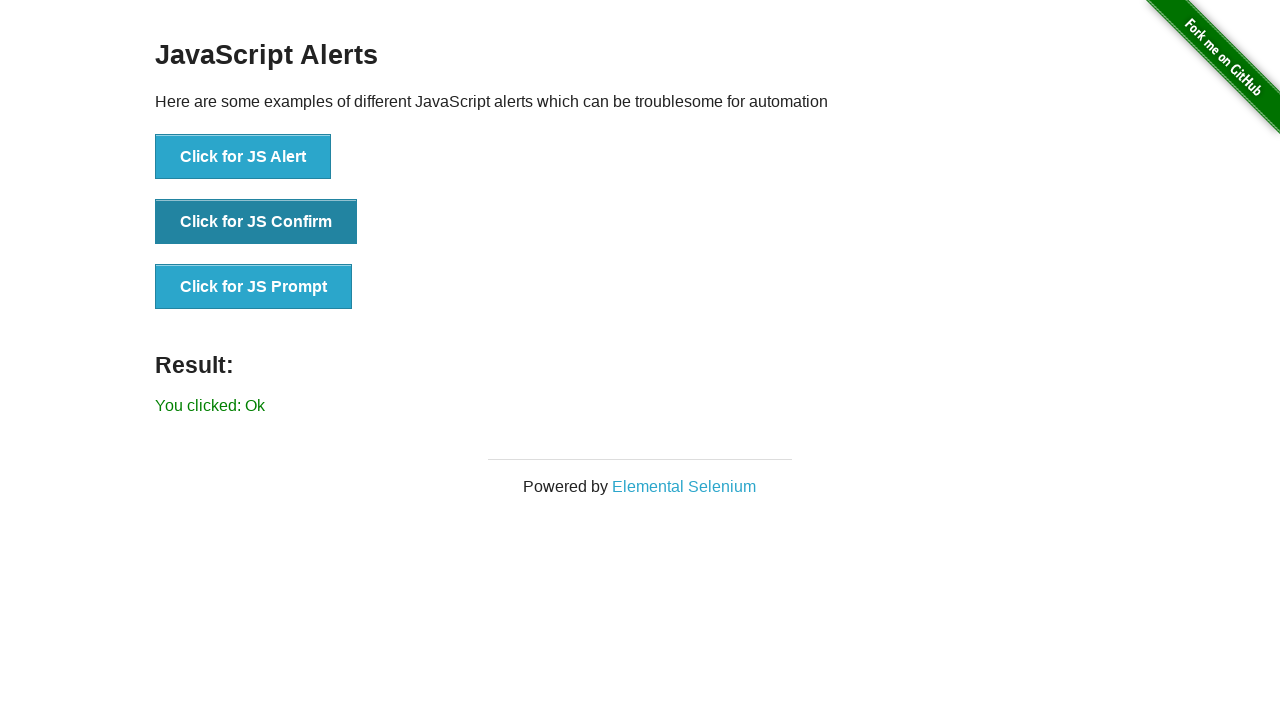

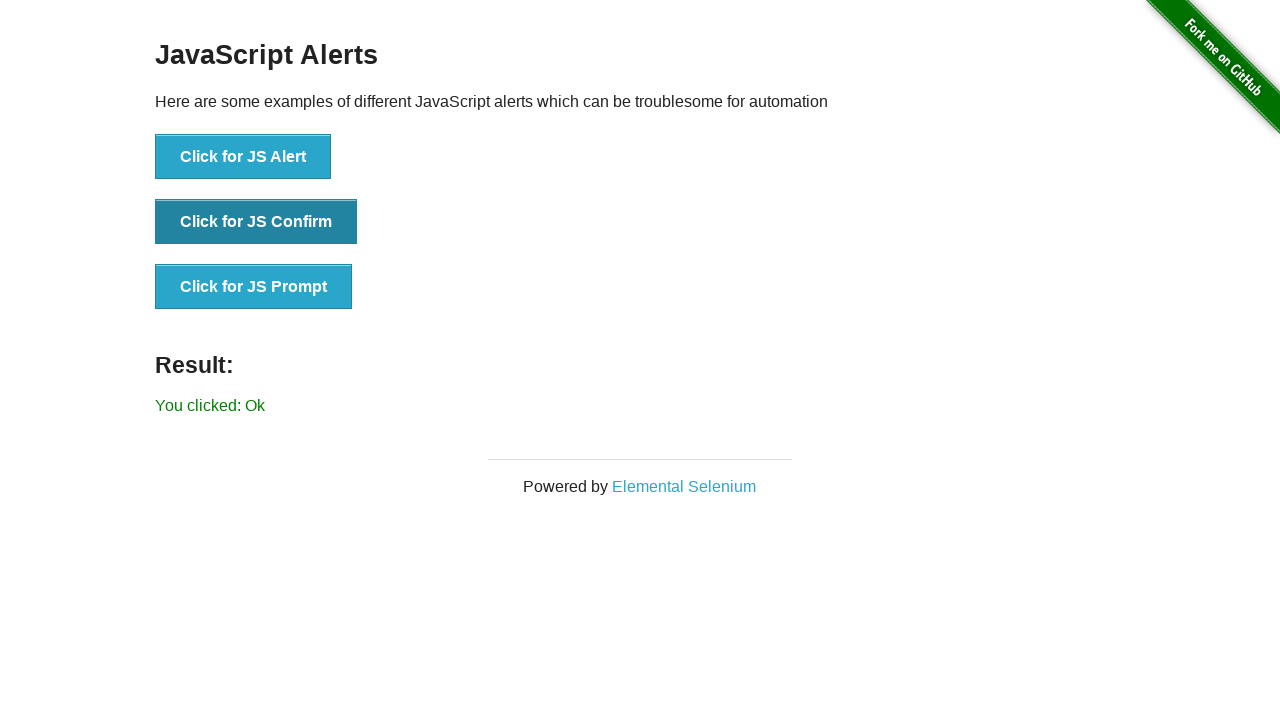